Performs a drag and drop action to move a ball element into a goal element

Starting URL: https://learn.javascript.ru/article/mouse-drag-and-drop/ball4/

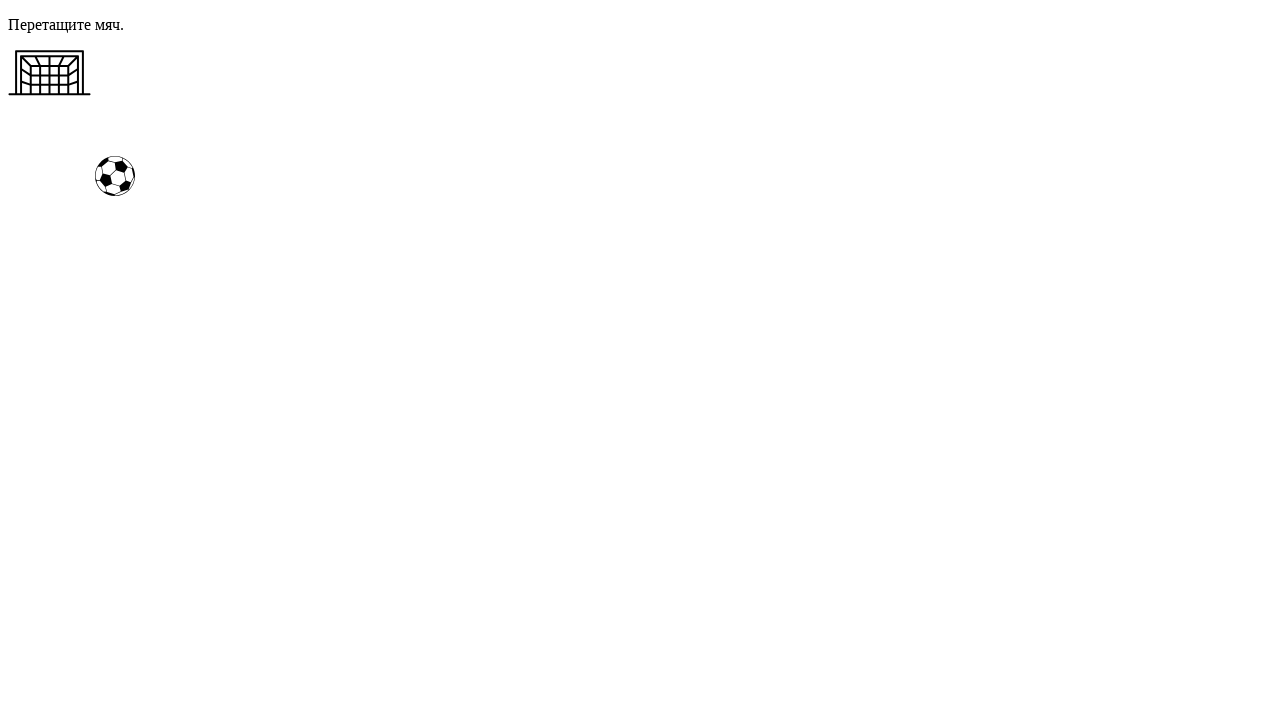

Navigated to drag and drop test page
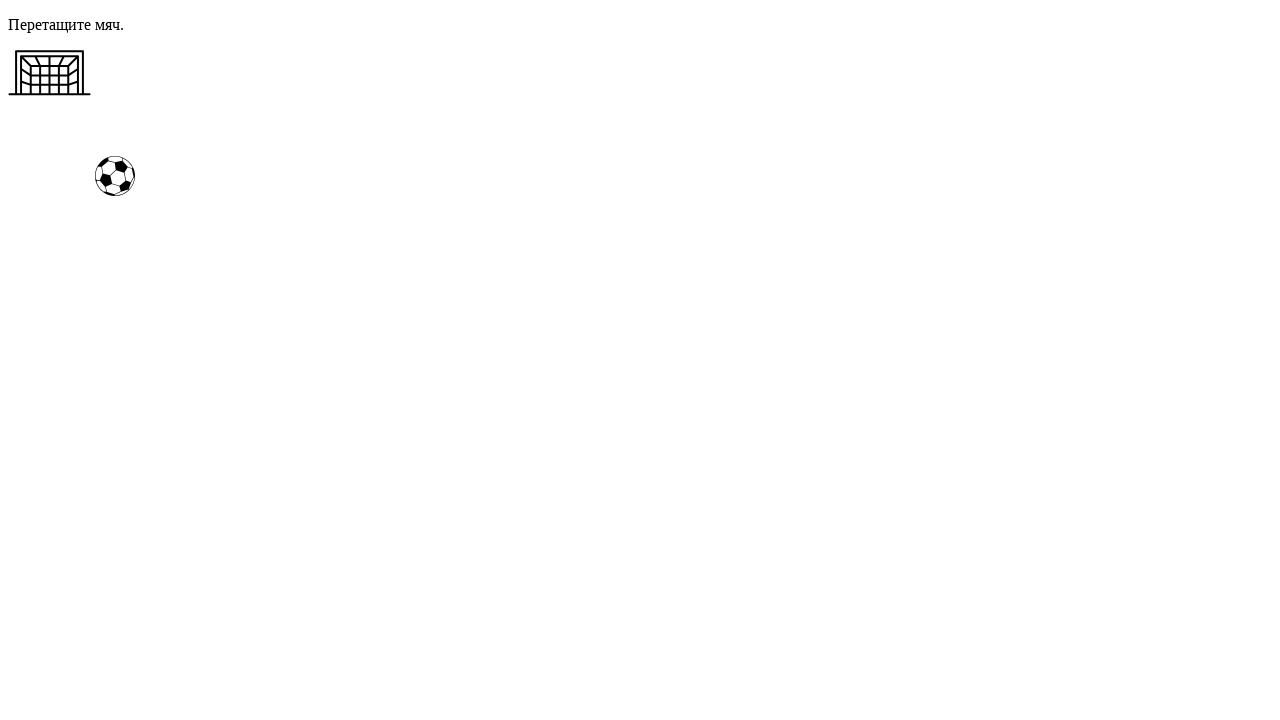

Dragged ball element and dropped it on goal element at (50, 73)
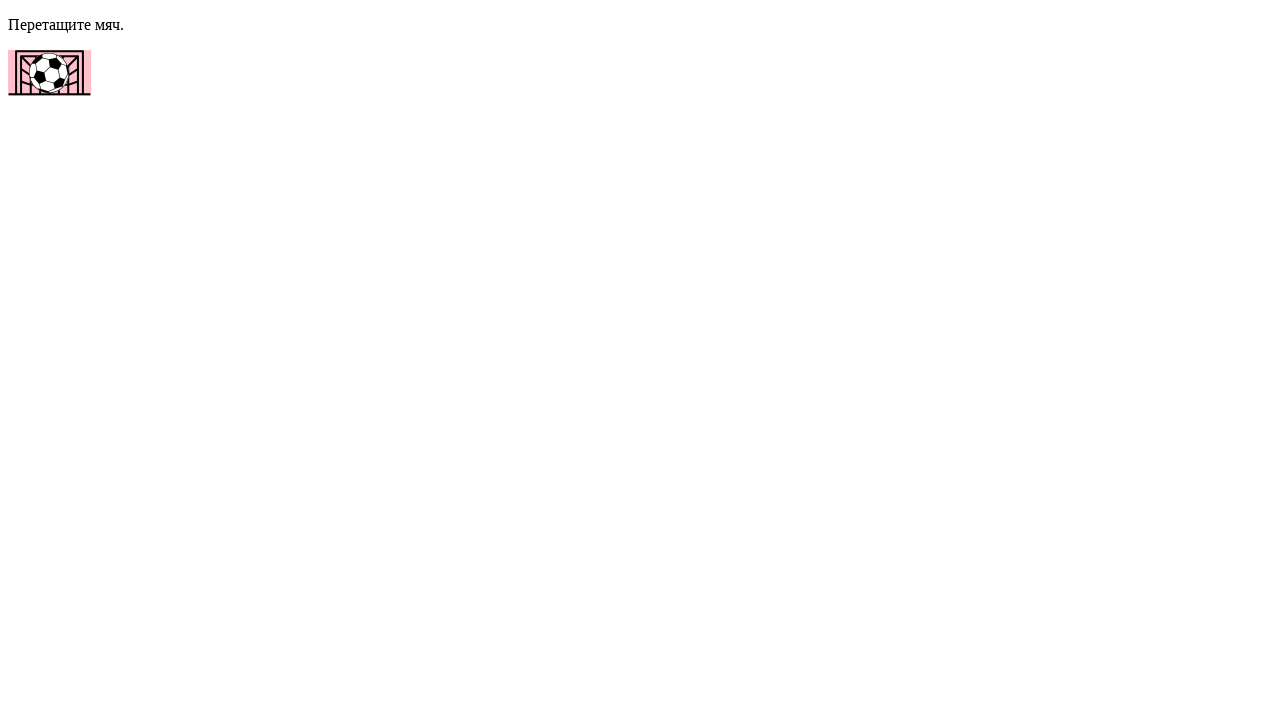

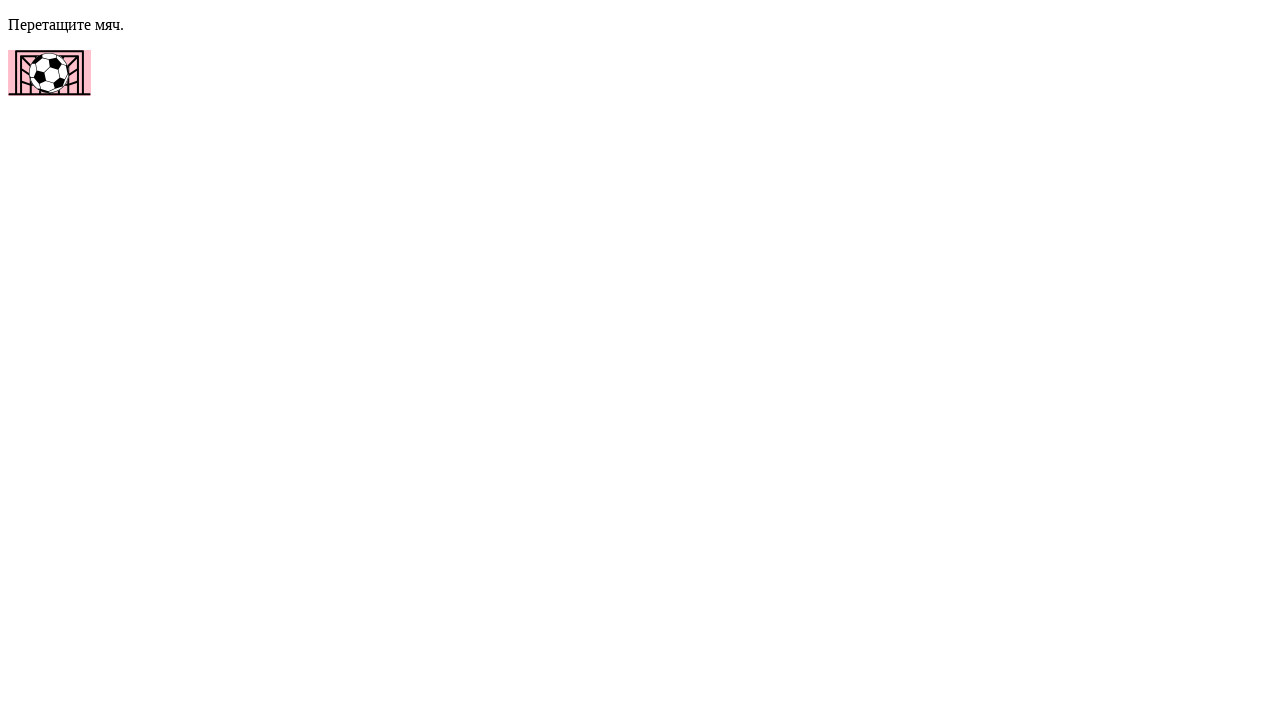